Tests opening a scrollable modal dialog by clicking a button

Starting URL: https://applitools.github.io/demo/TestPages/ModalsPage/index.html

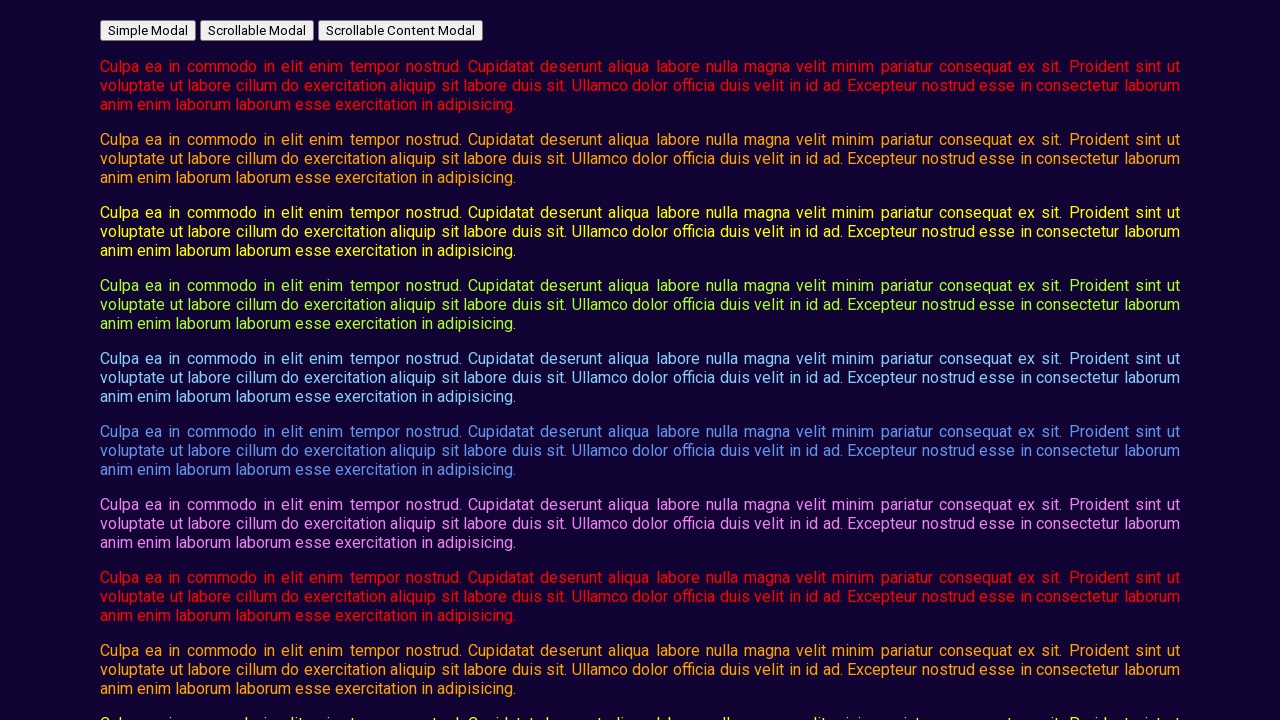

Clicked button to open scrollable modal at (257, 30) on #open_scrollable_modal
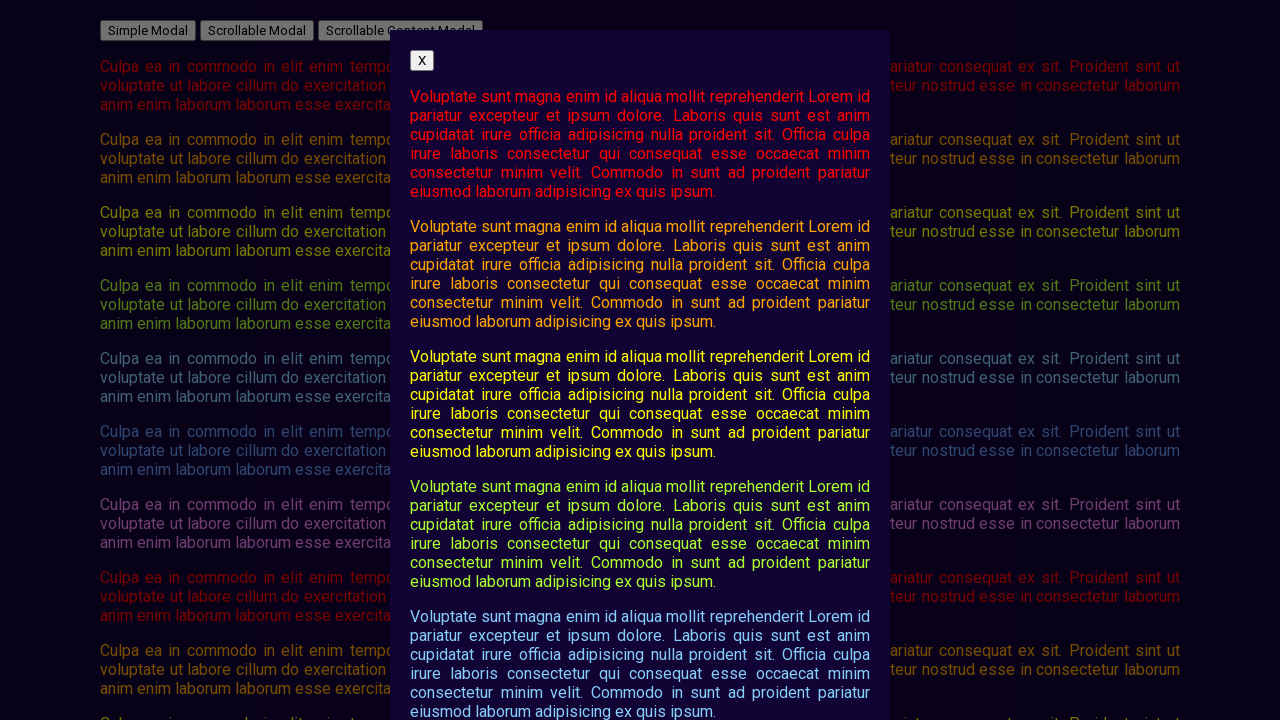

Scrollable modal content became visible
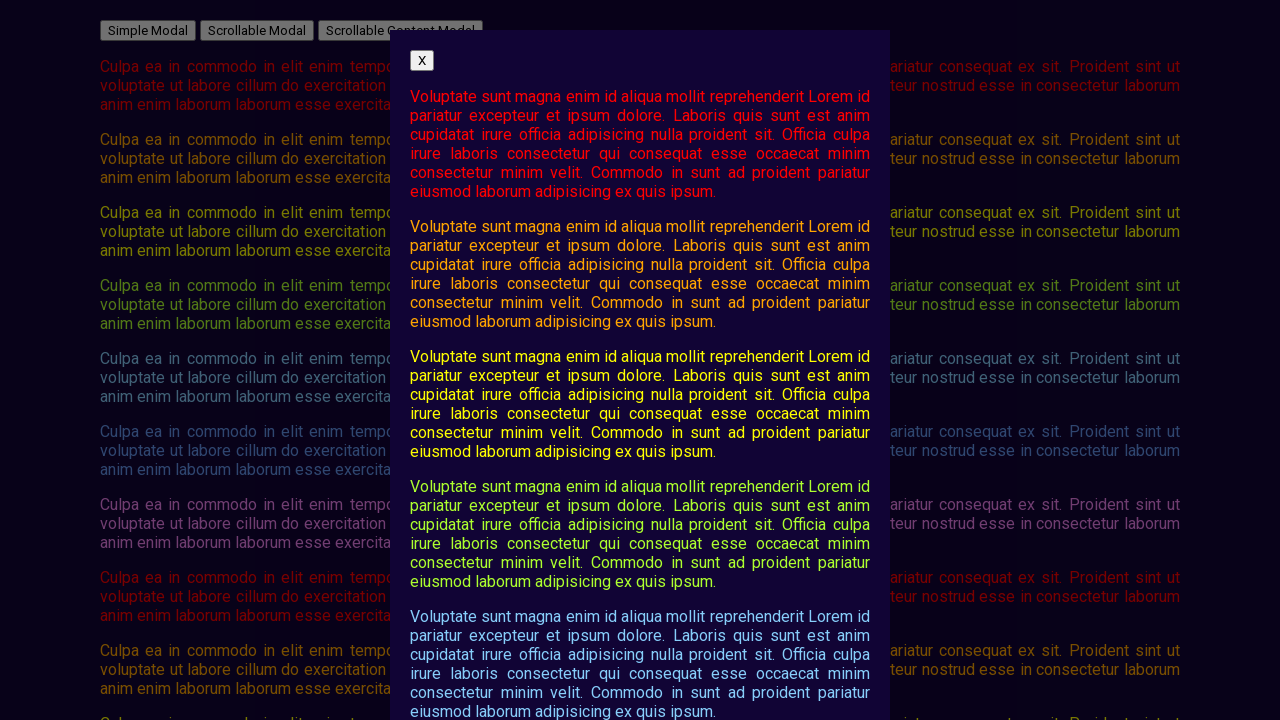

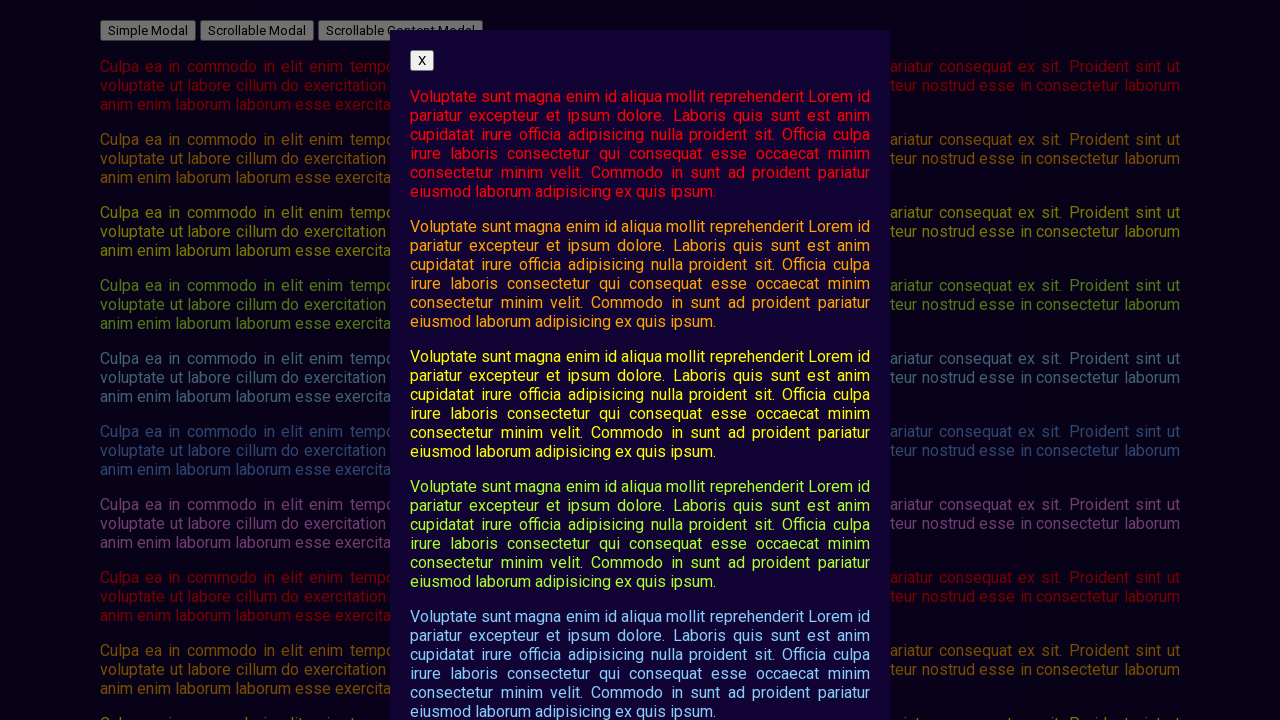